Tests jQuery UI slider functionality by dragging the slider handle horizontally

Starting URL: https://jqueryui.com/resources/demos/slider/default.html

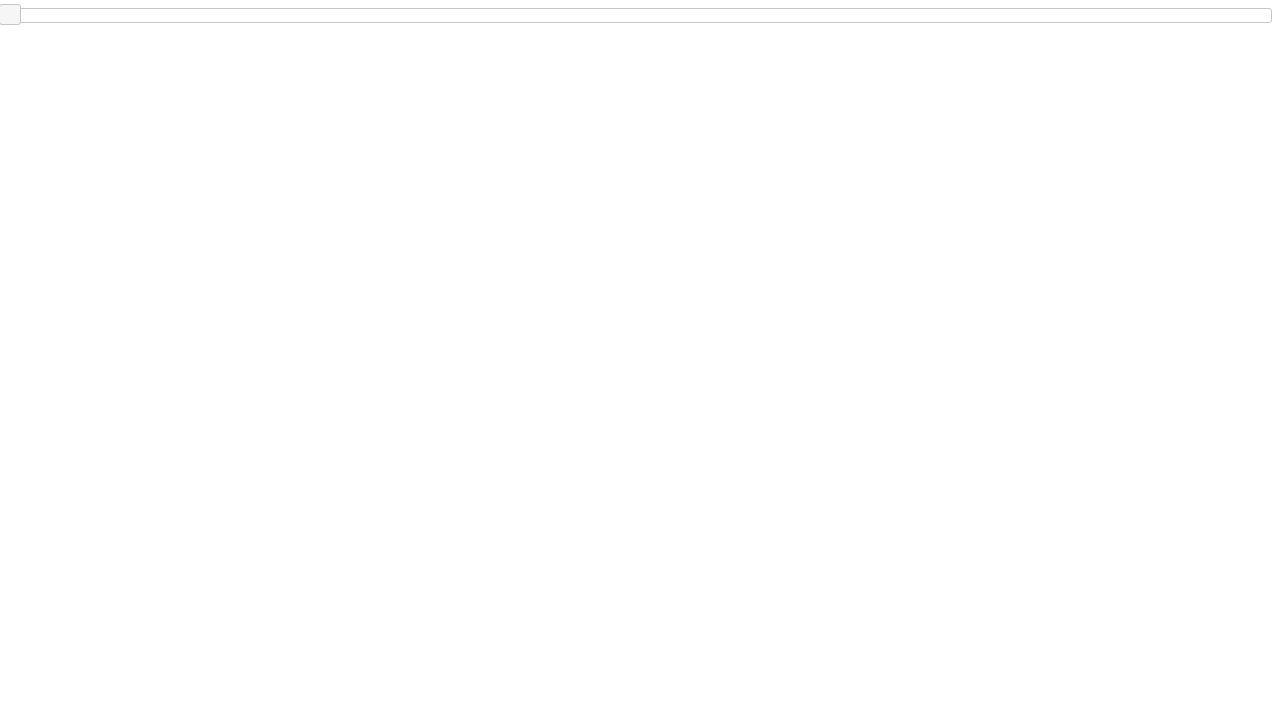

Located the jQuery UI slider handle element
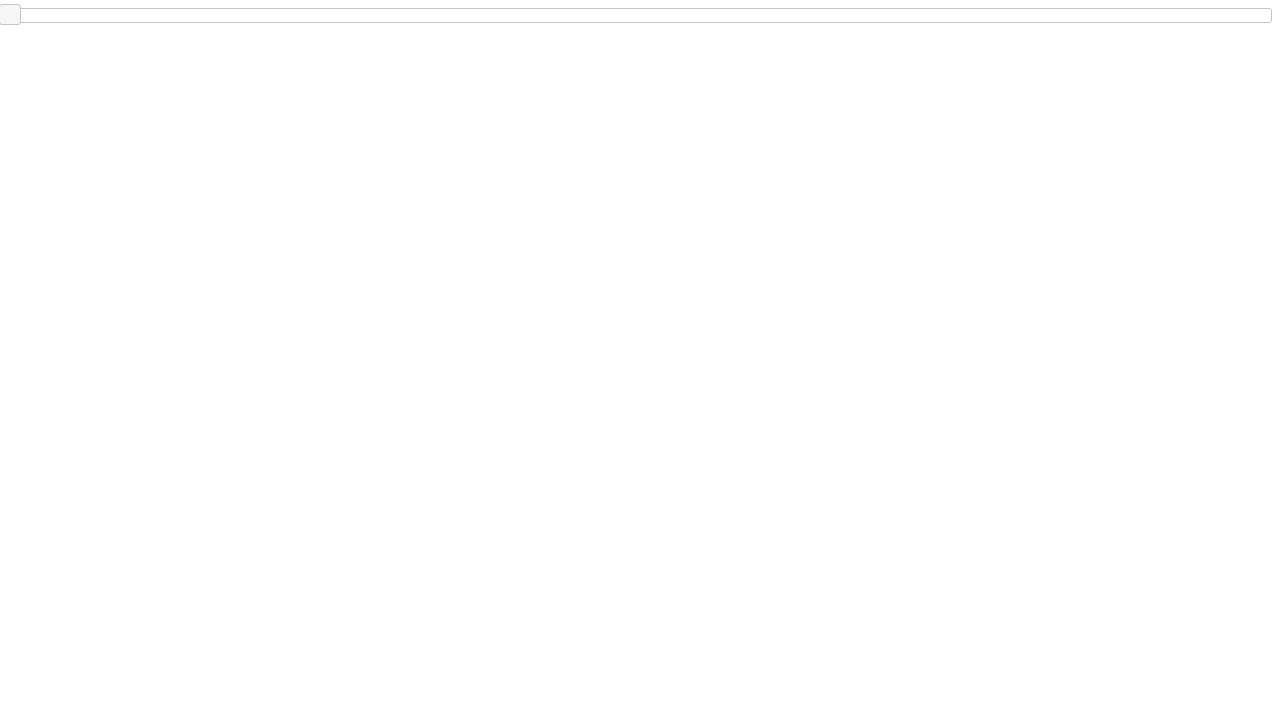

Dragged the slider handle 400 pixels to the right at (400, 5)
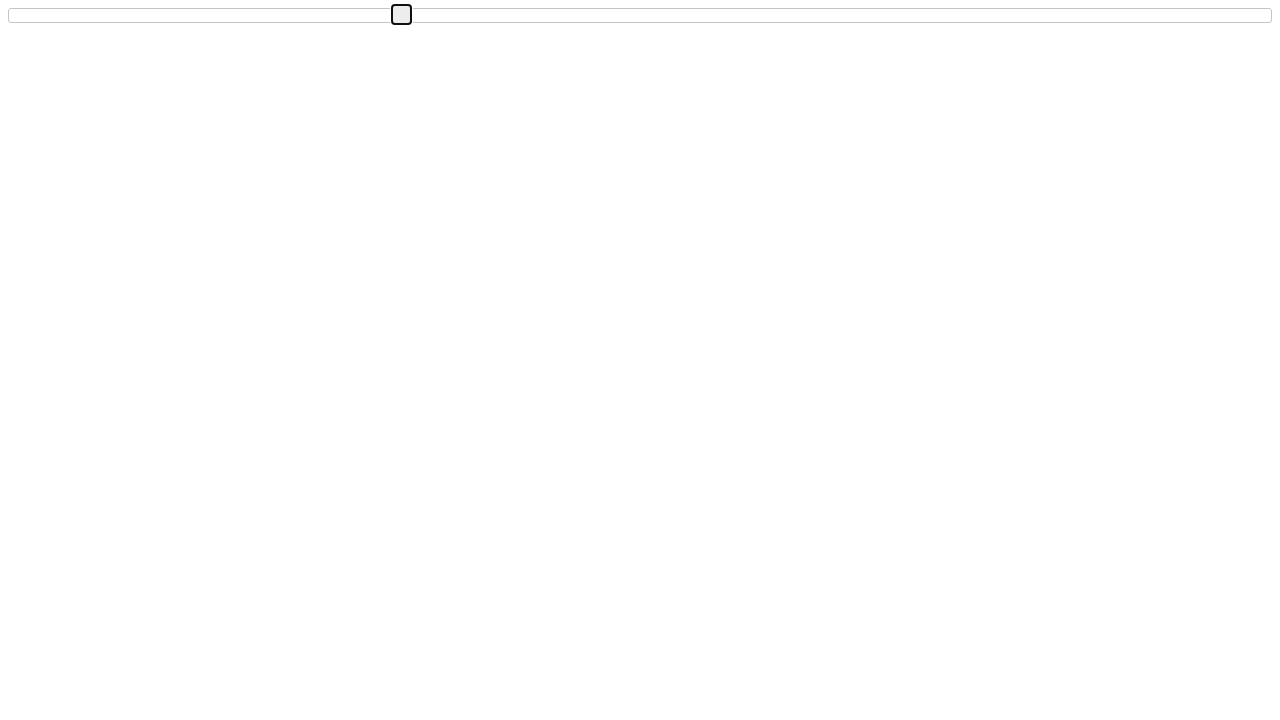

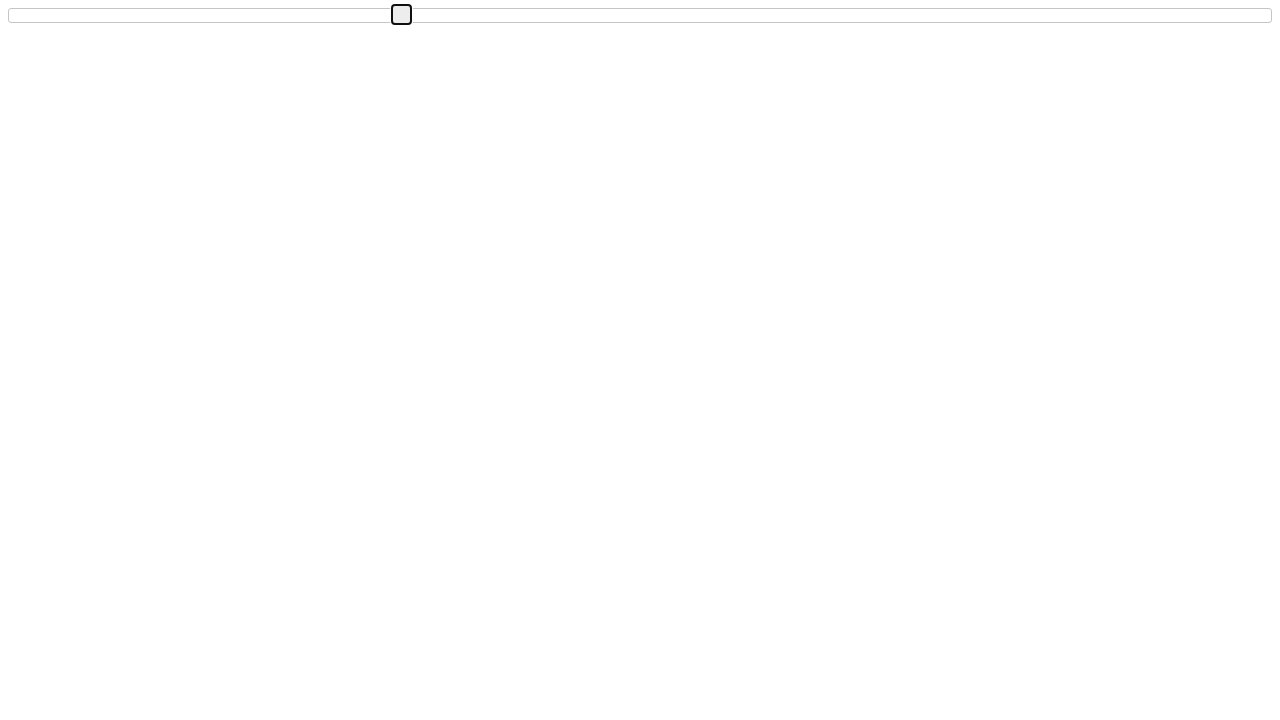